Tests that clicking Generate New resets the form and hides the result section.

Starting URL: https://asifarefinbonny.github.io/QuickDial/

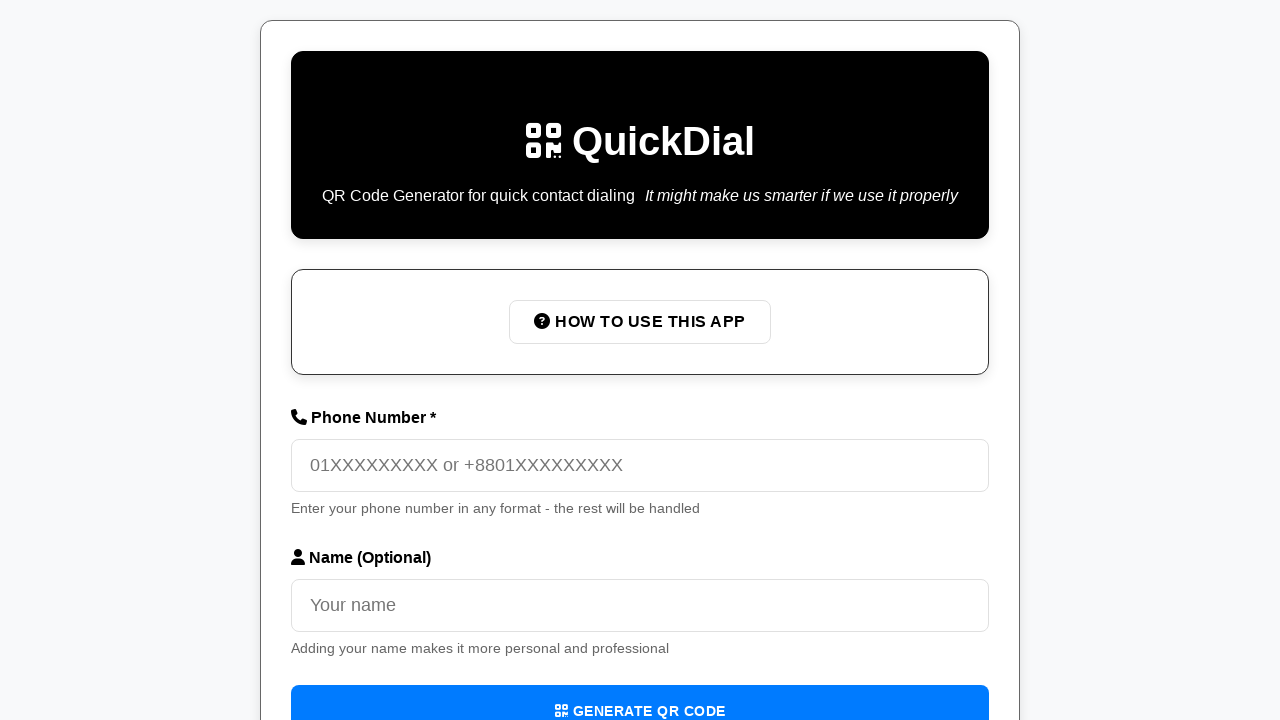

Filled phone number field with '01712345678' on internal:attr=[placeholder="01XXXXXXXXX or +8801XXXXXXXXX"i]
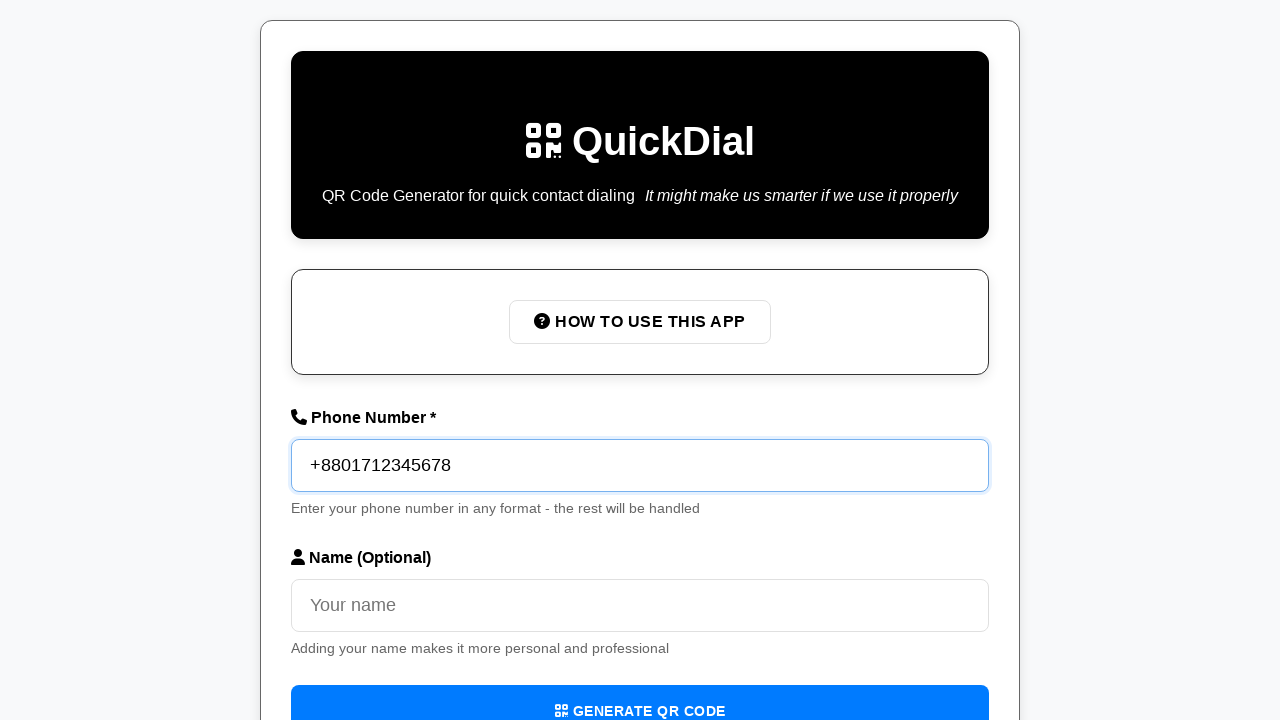

Clicked 'Generate QR Code' button at (640, 694) on internal:role=button[name=/Generate QR Code/i]
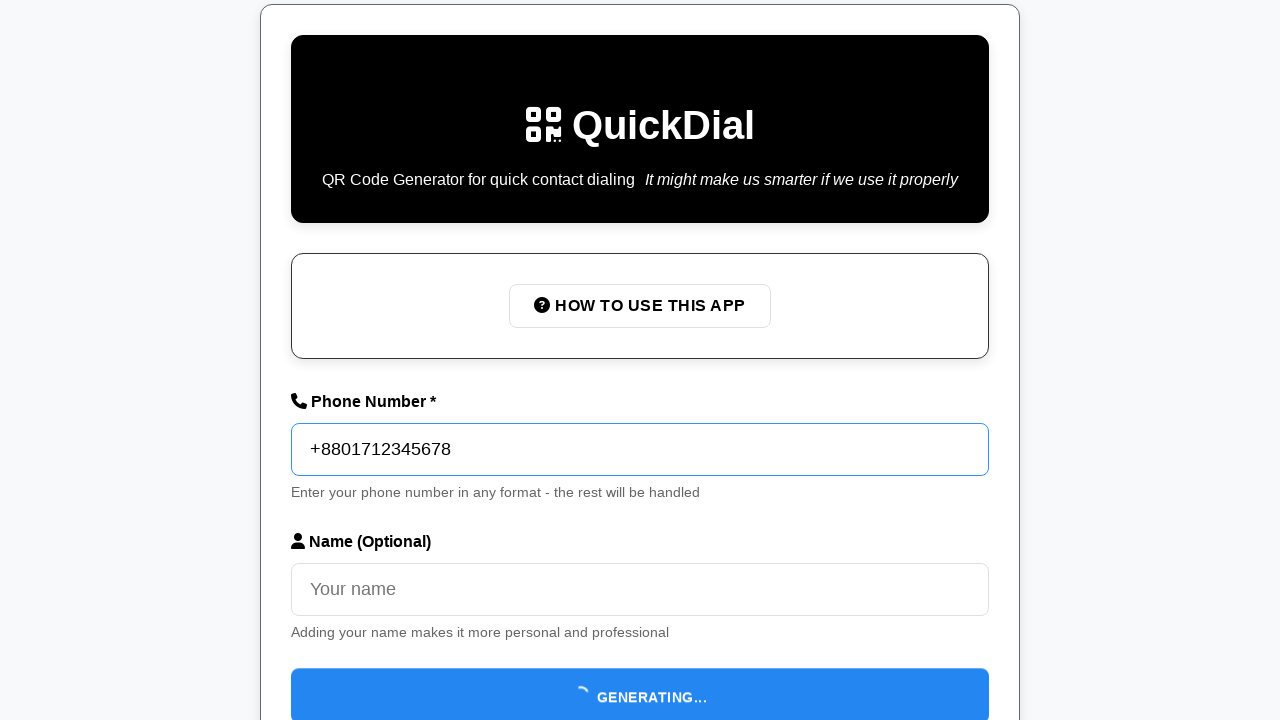

Clicked 'Generate New' button to reset form at (878, 671) on internal:role=button[name=/Generate New/i]
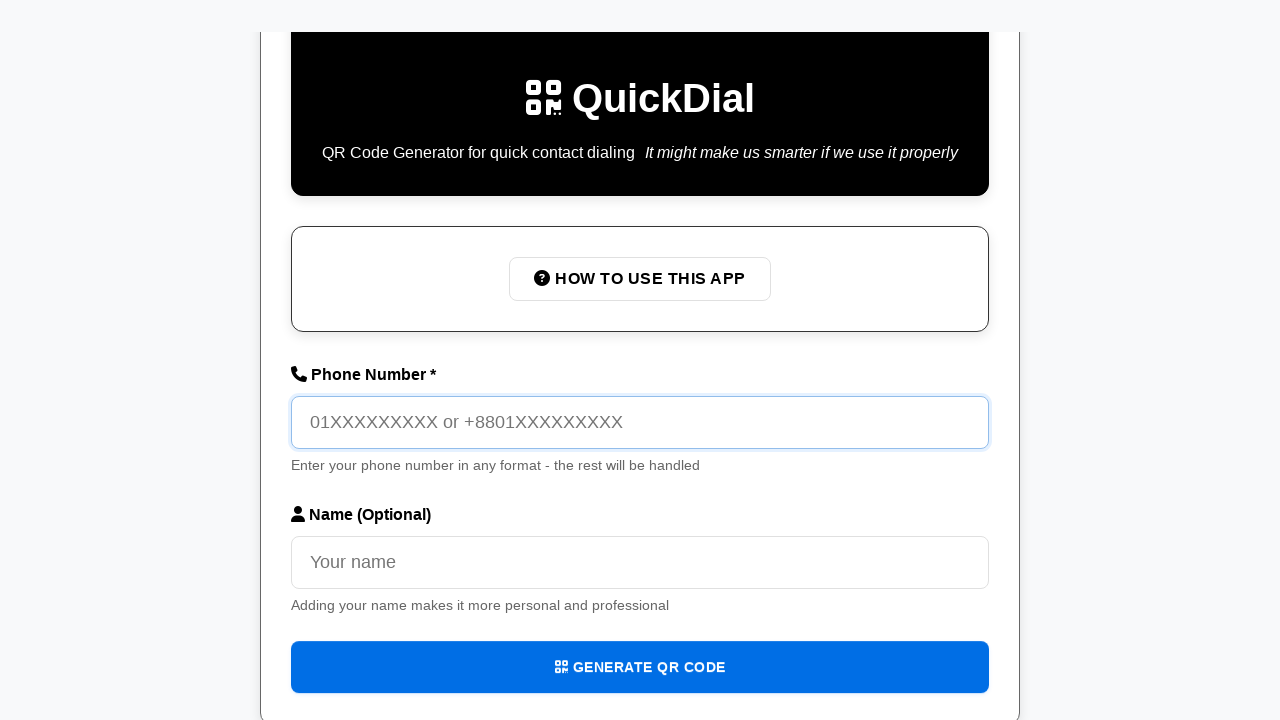

Verified phone number input field is empty after reset
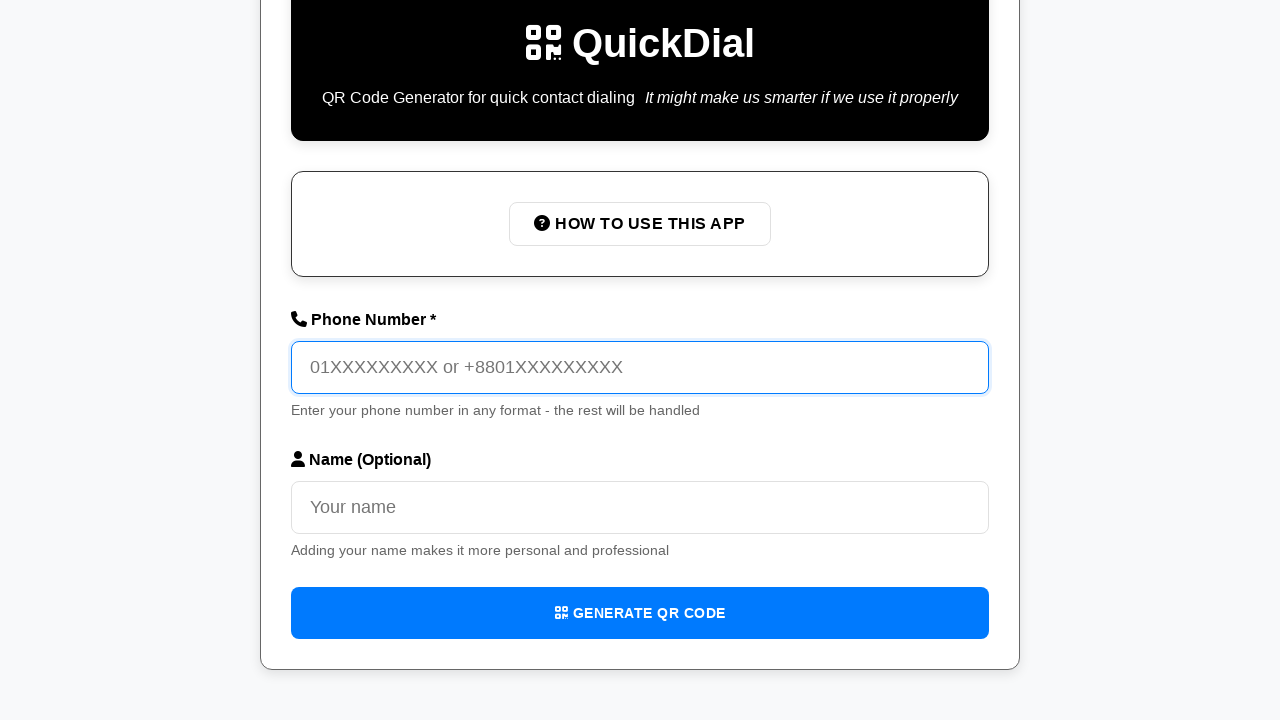

Verified result section does not have 'show' class (hidden)
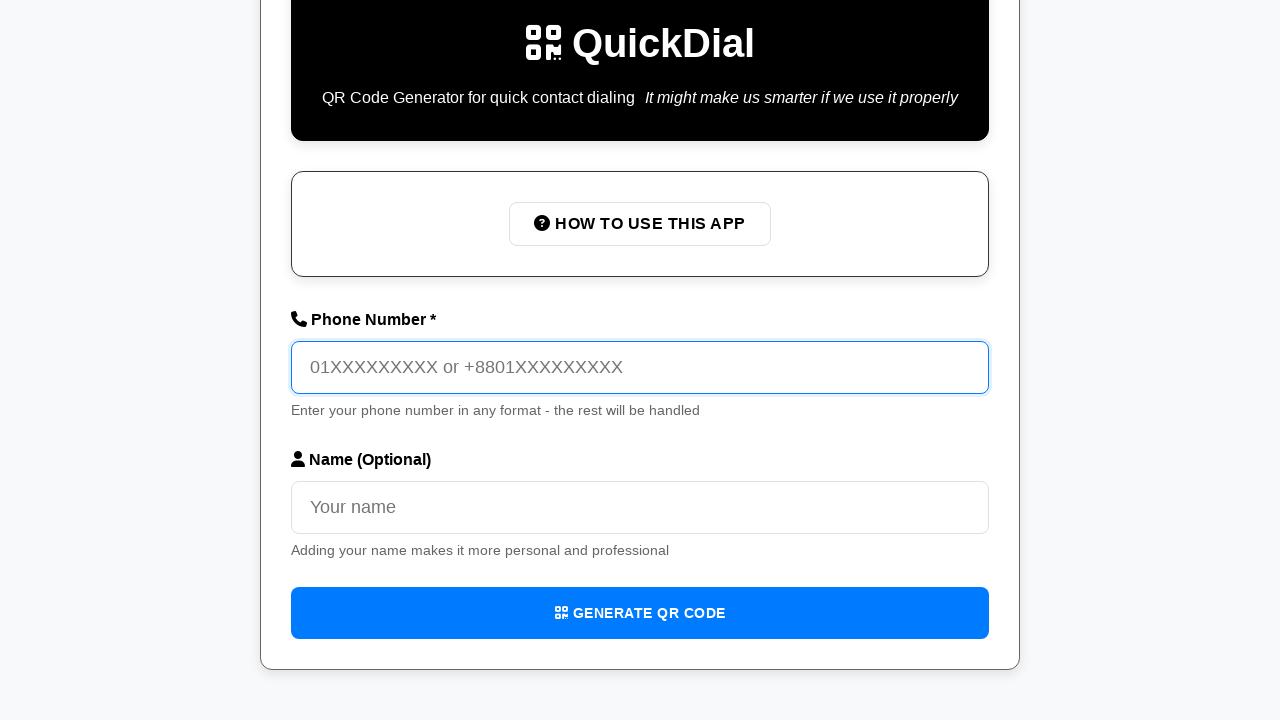

Verified form section is visible
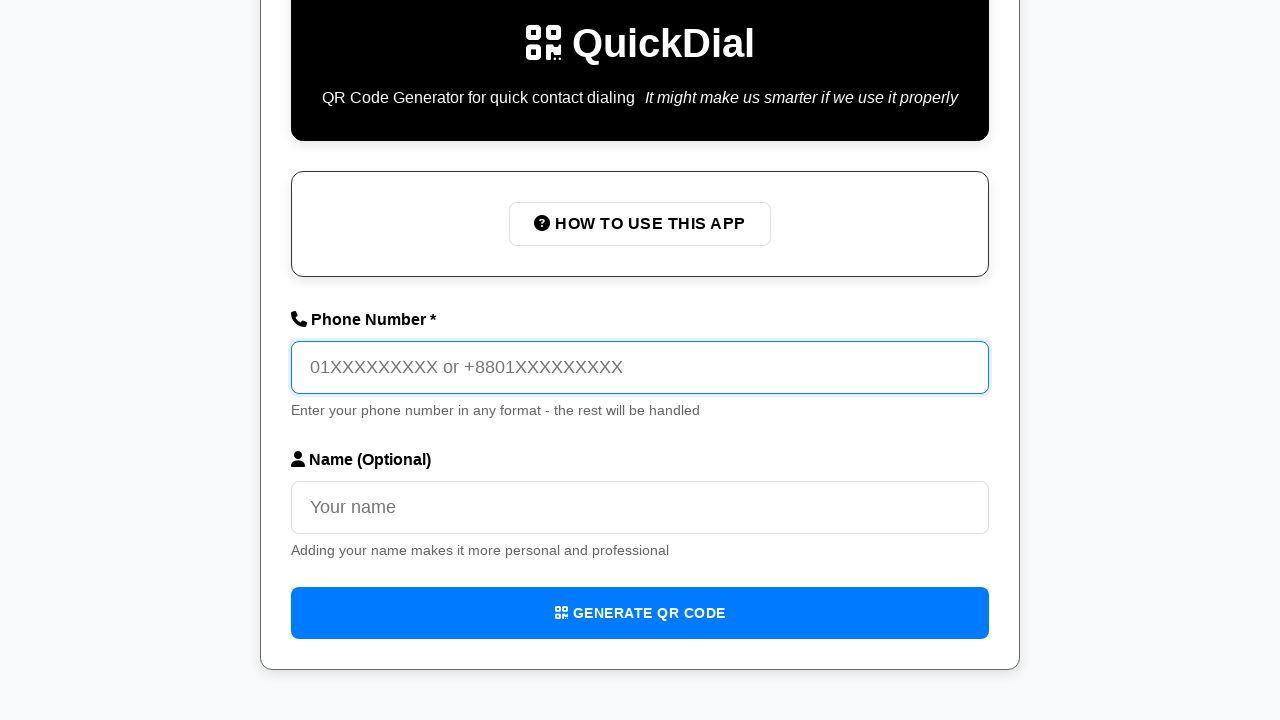

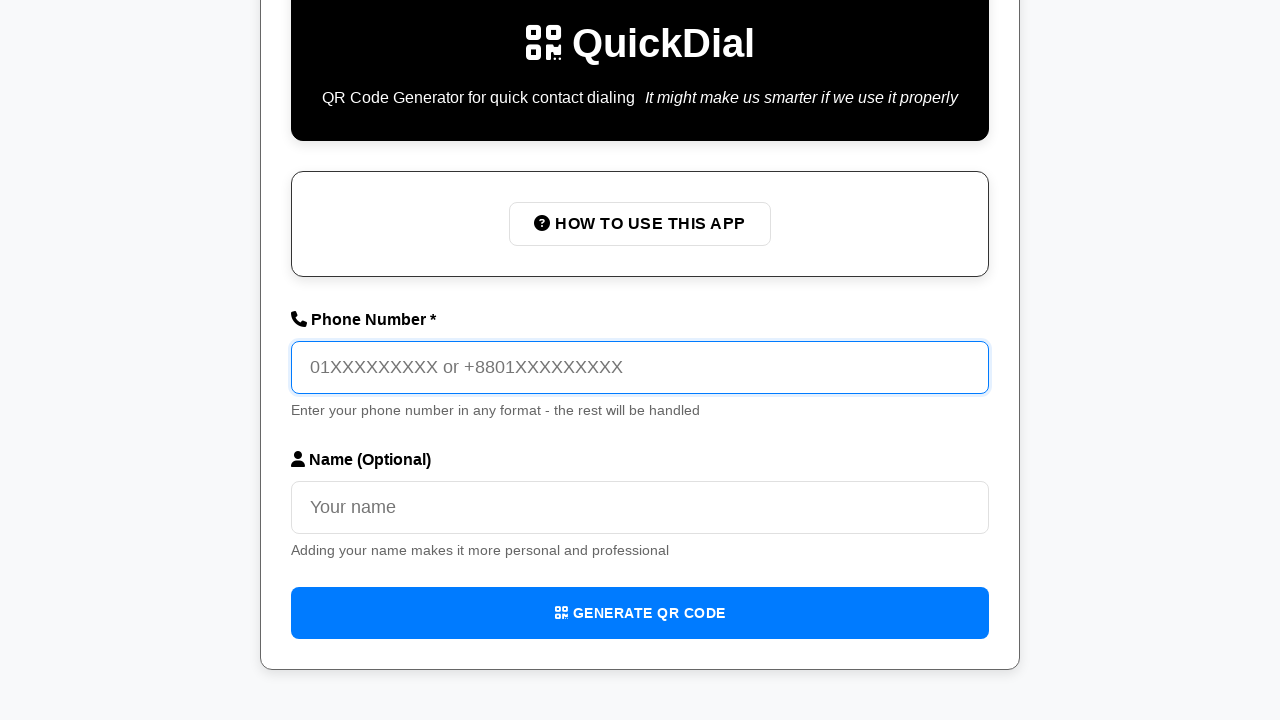